Tests handling of a simple JavaScript alert by clicking the button and accepting the alert

Starting URL: https://the-internet.herokuapp.com/javascript_alerts

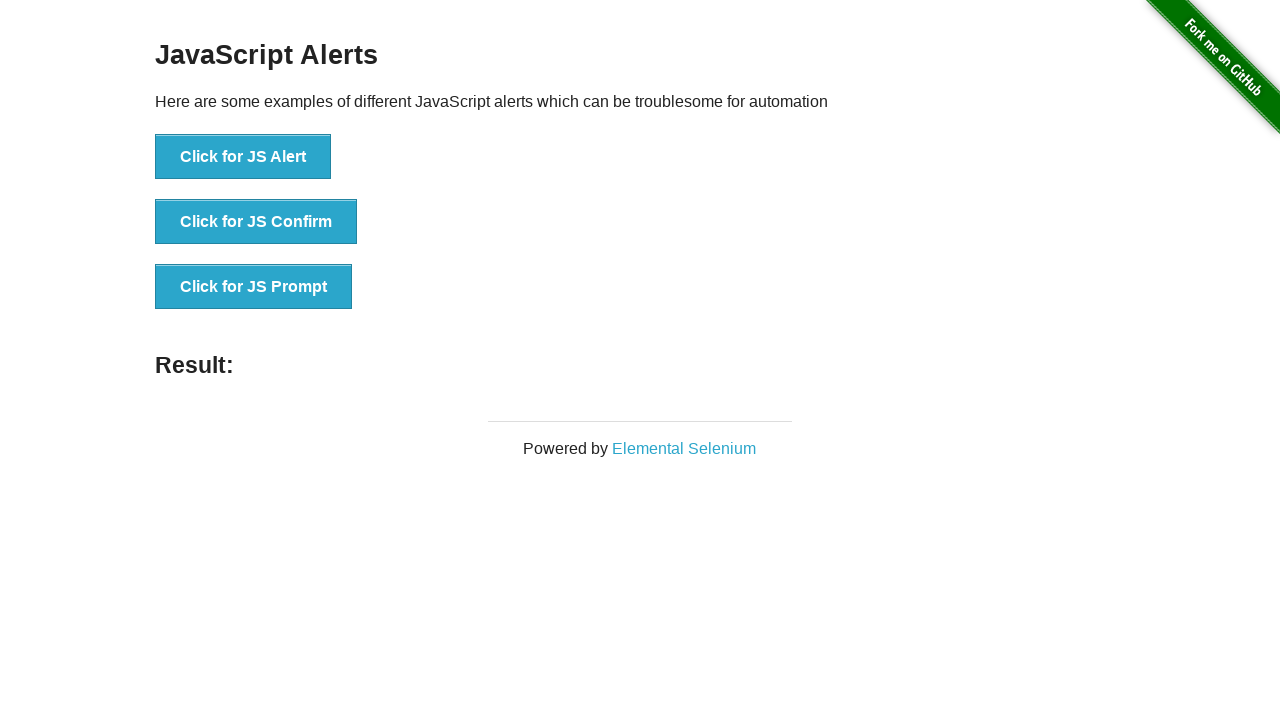

Clicked button to trigger JavaScript alert at (243, 157) on xpath=//button[text()='Click for JS Alert']
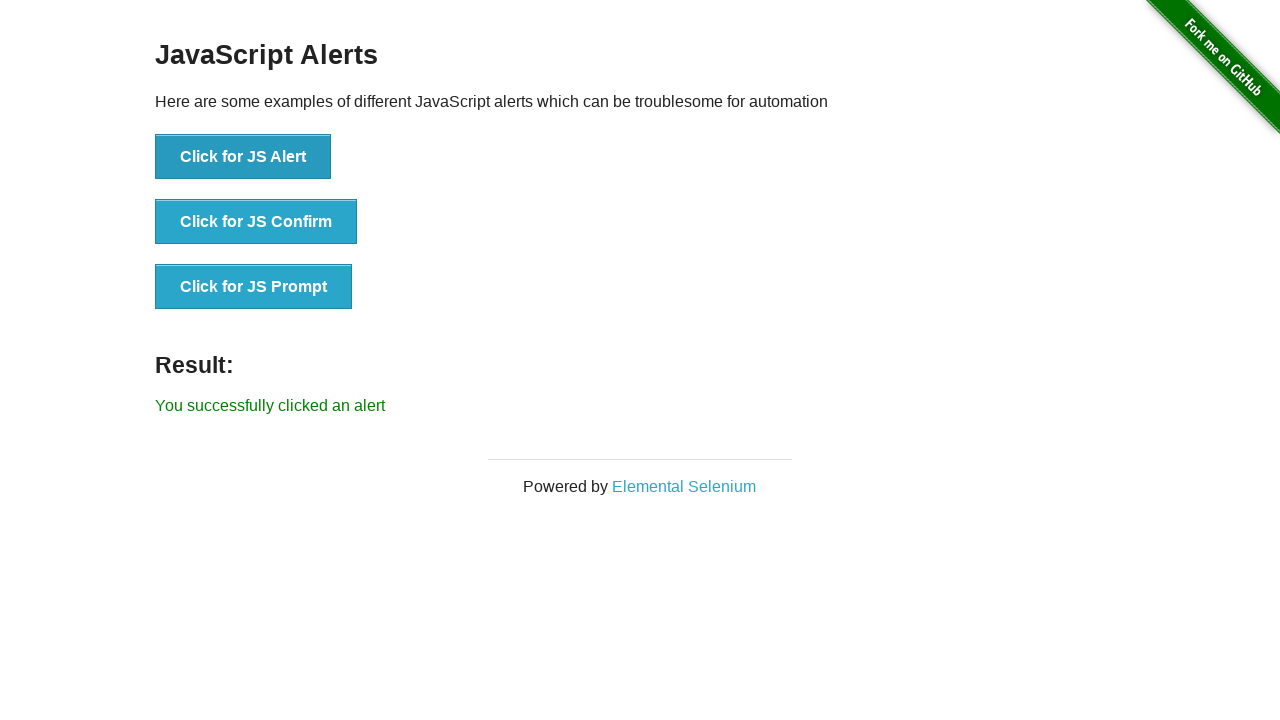

Set up dialog handler to accept the alert
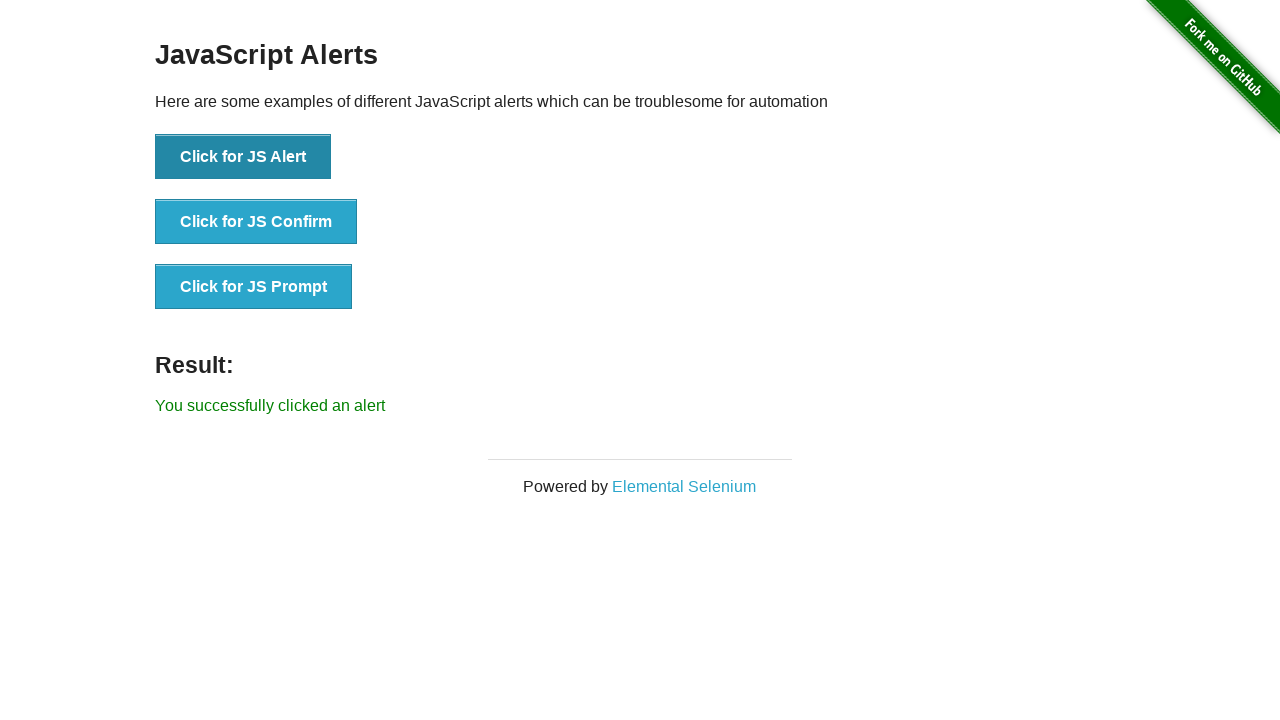

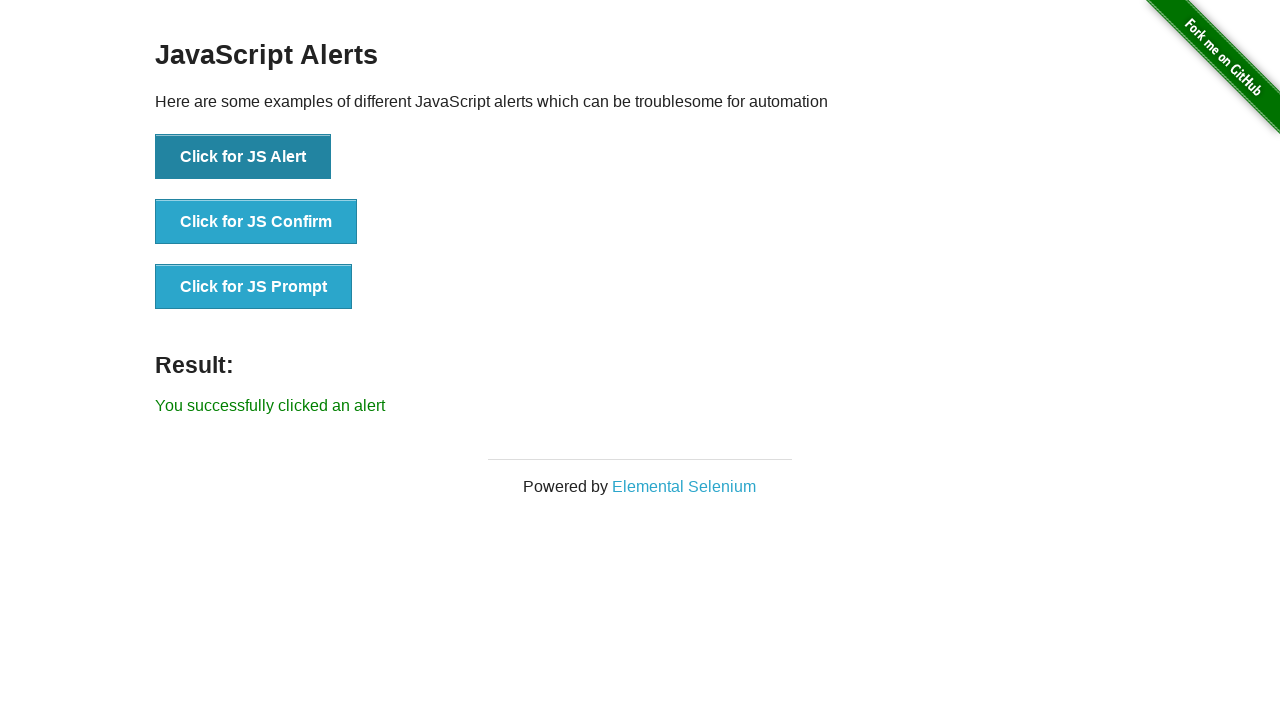